Tests the DemoQA text box form by filling in username and email fields, submitting the form, and verifying the submitted data is displayed correctly.

Starting URL: https://demoqa.com/text-box

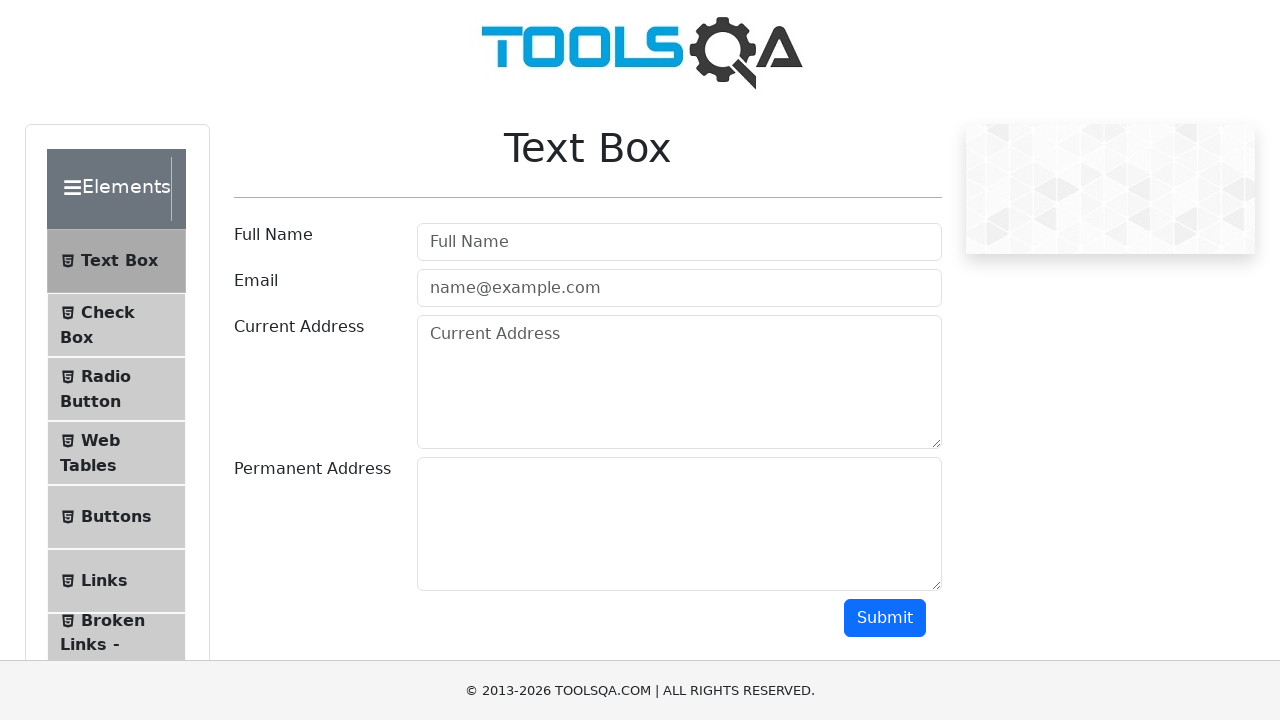

Filled in full name field with 'Vardenis Pavardenis' on input#userName
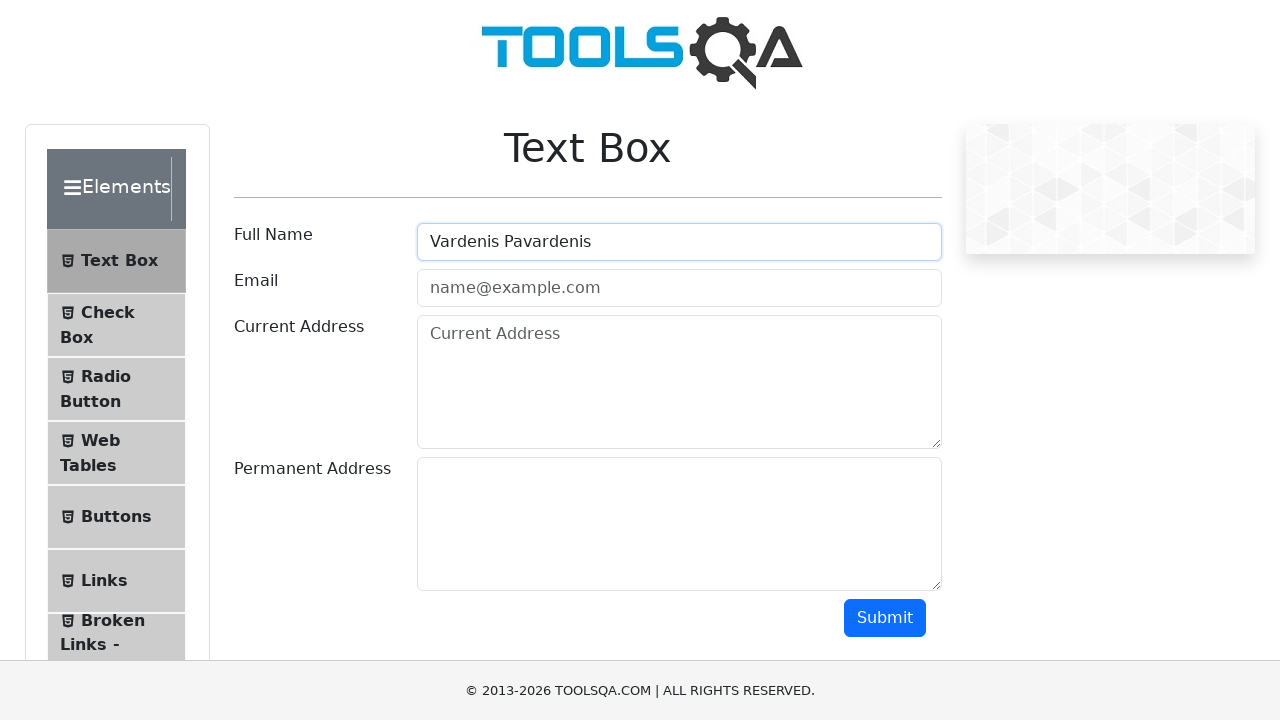

Filled in email field with 'demo@demo.com' on input#userEmail
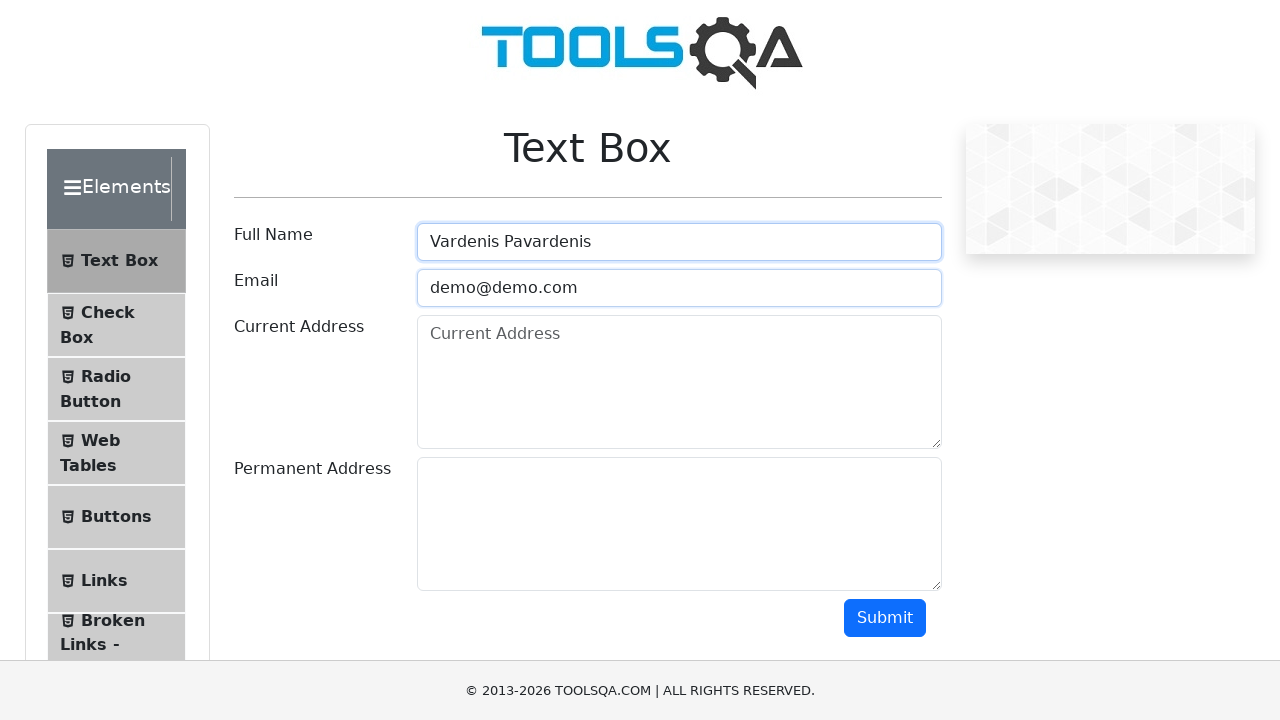

Clicked submit button to submit the form at (885, 618) on button#submit
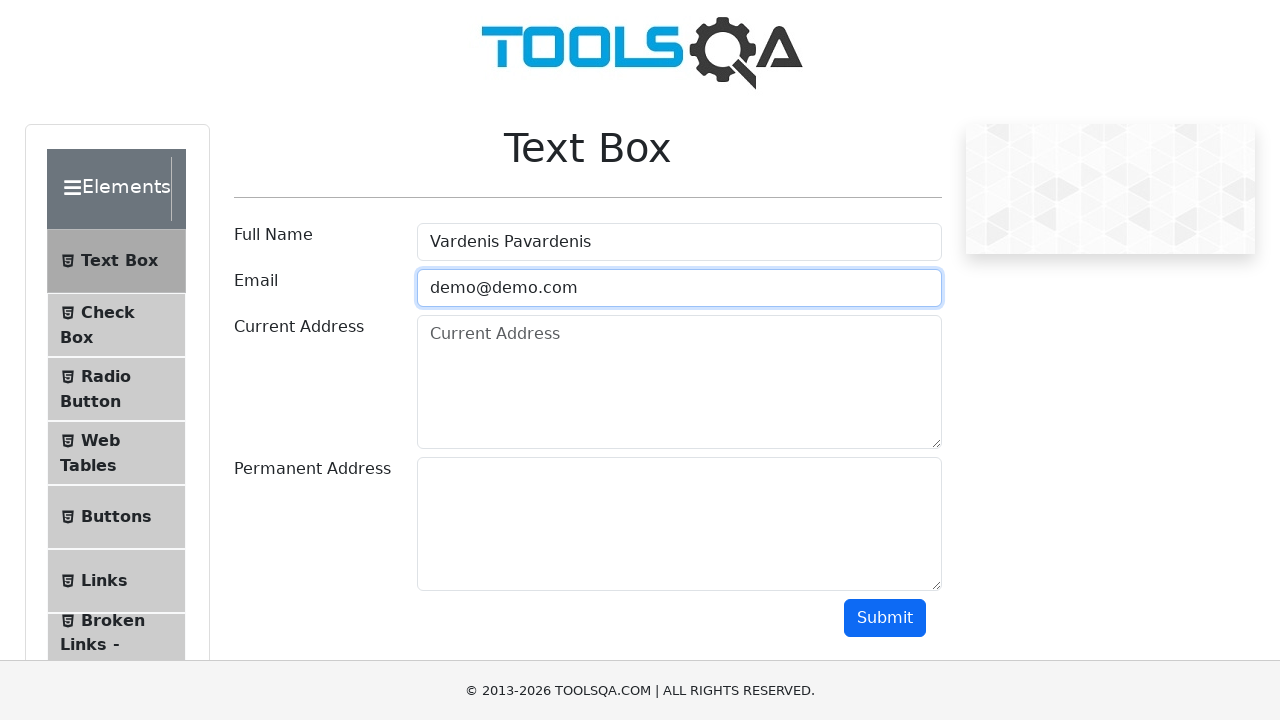

Output section loaded with submitted data
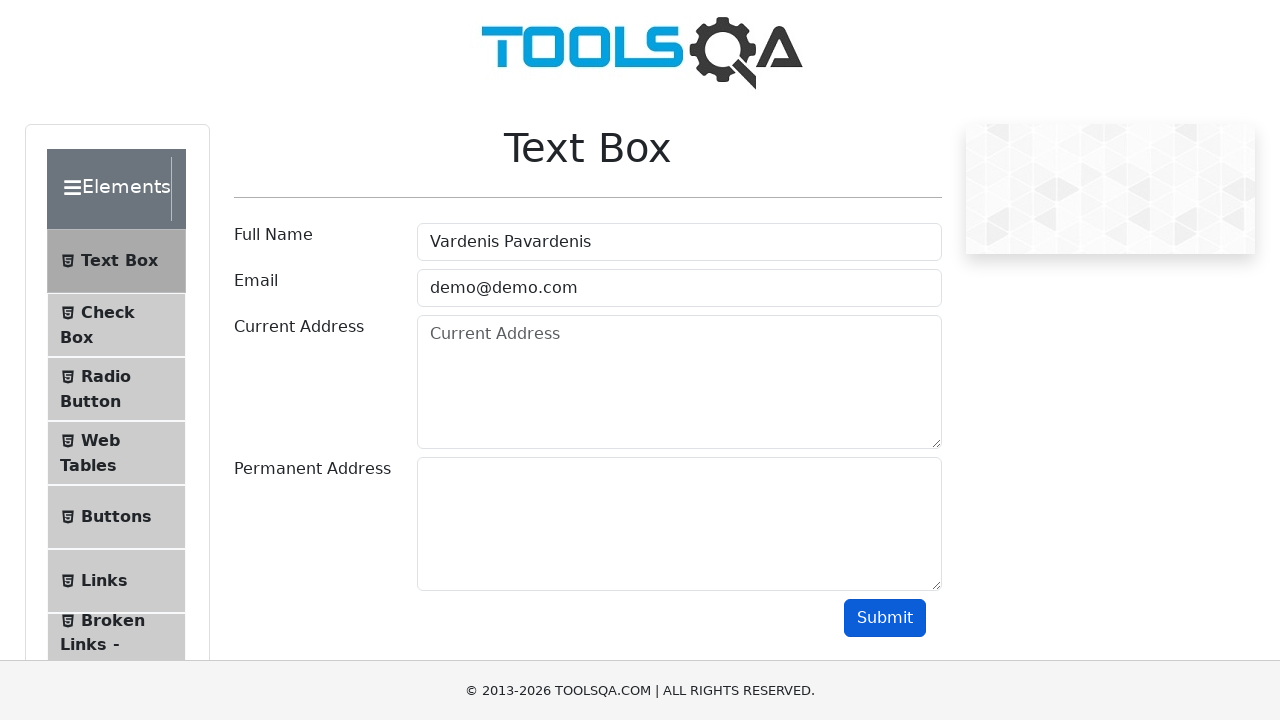

Verified submitted name 'Vardenis Pavardenis' is displayed correctly
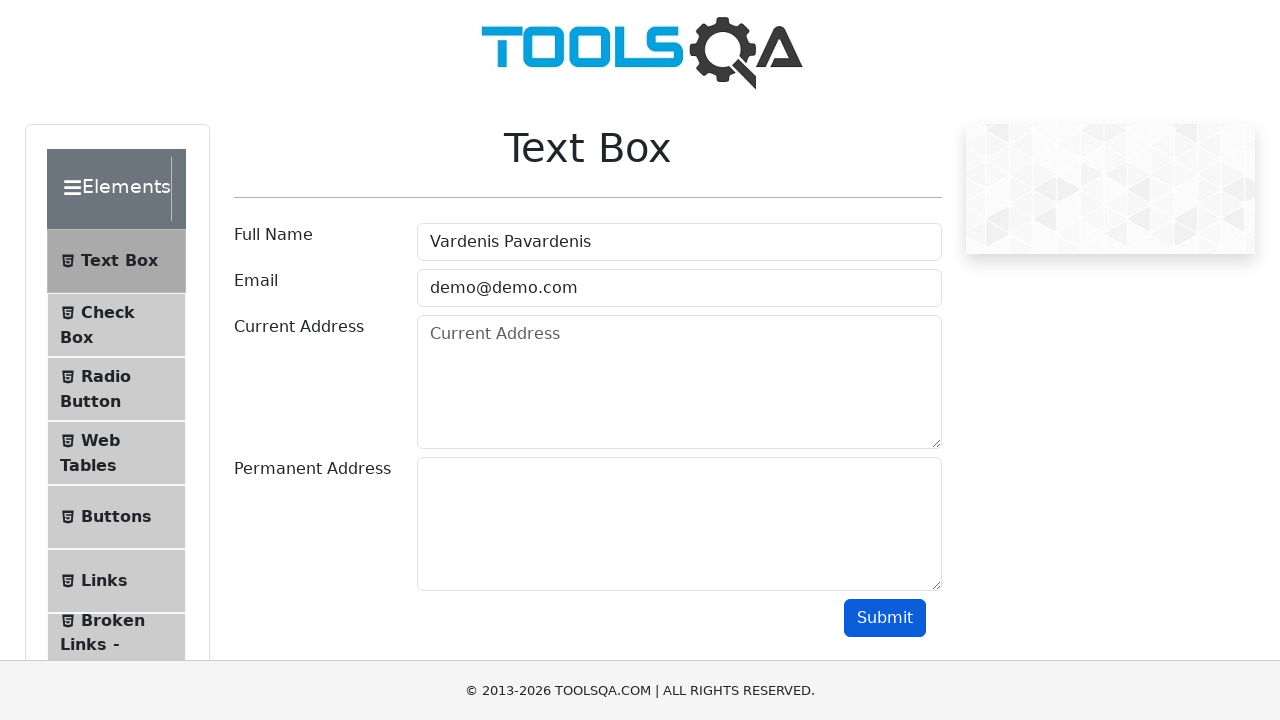

Verified submitted email 'demo@demo.com' is displayed correctly
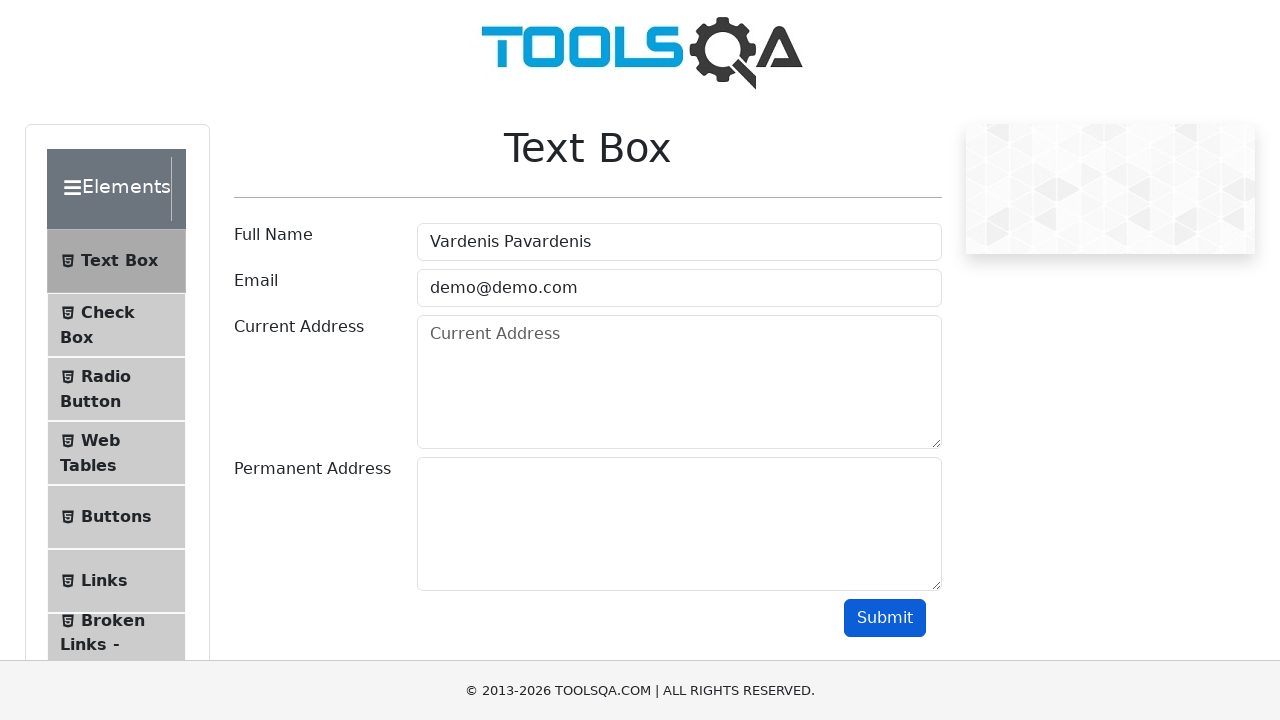

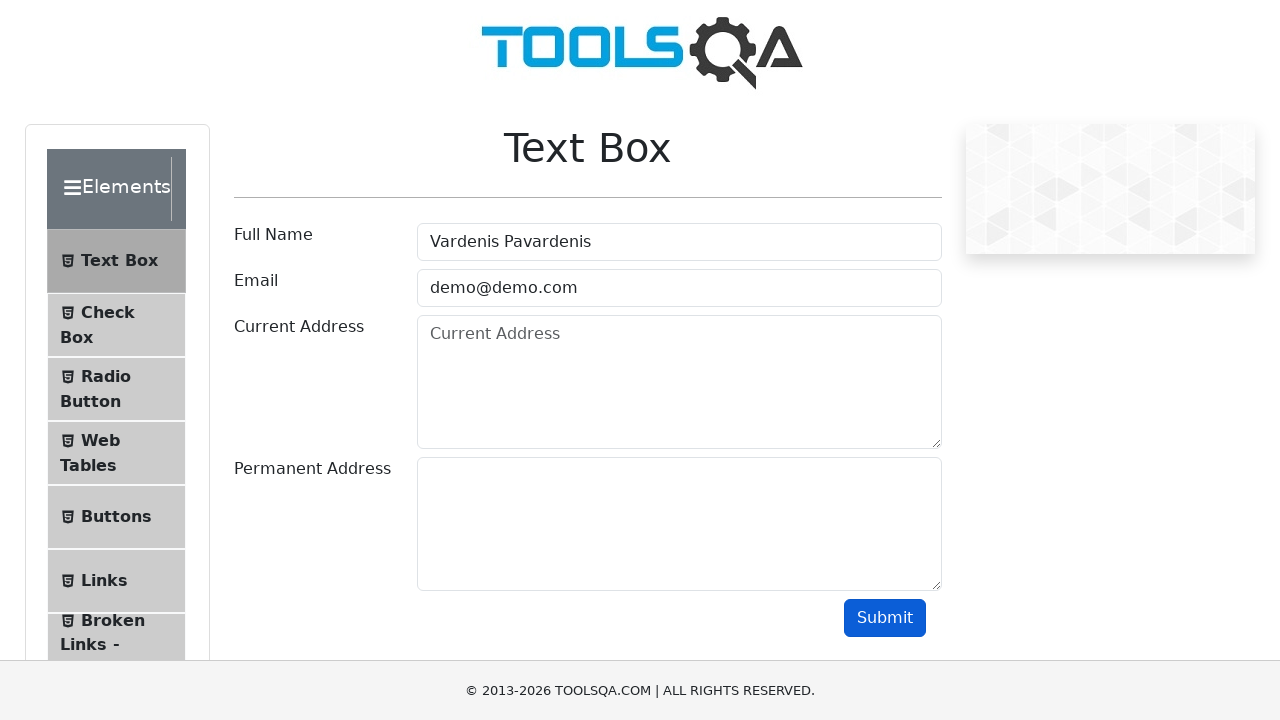